Navigates to ynet.co.il, captures the page title, refreshes the page, and verifies the title remains the same after refresh.

Starting URL: http://ynet.co.il

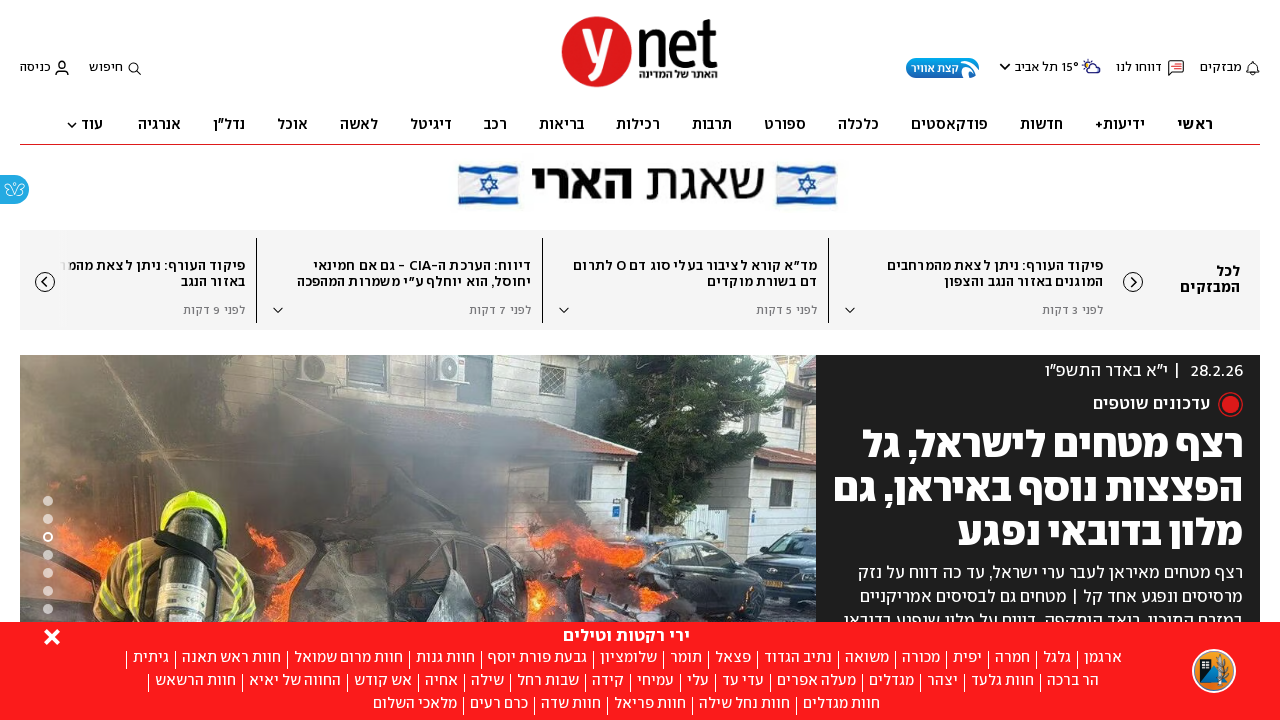

Waited for page to load DOM content
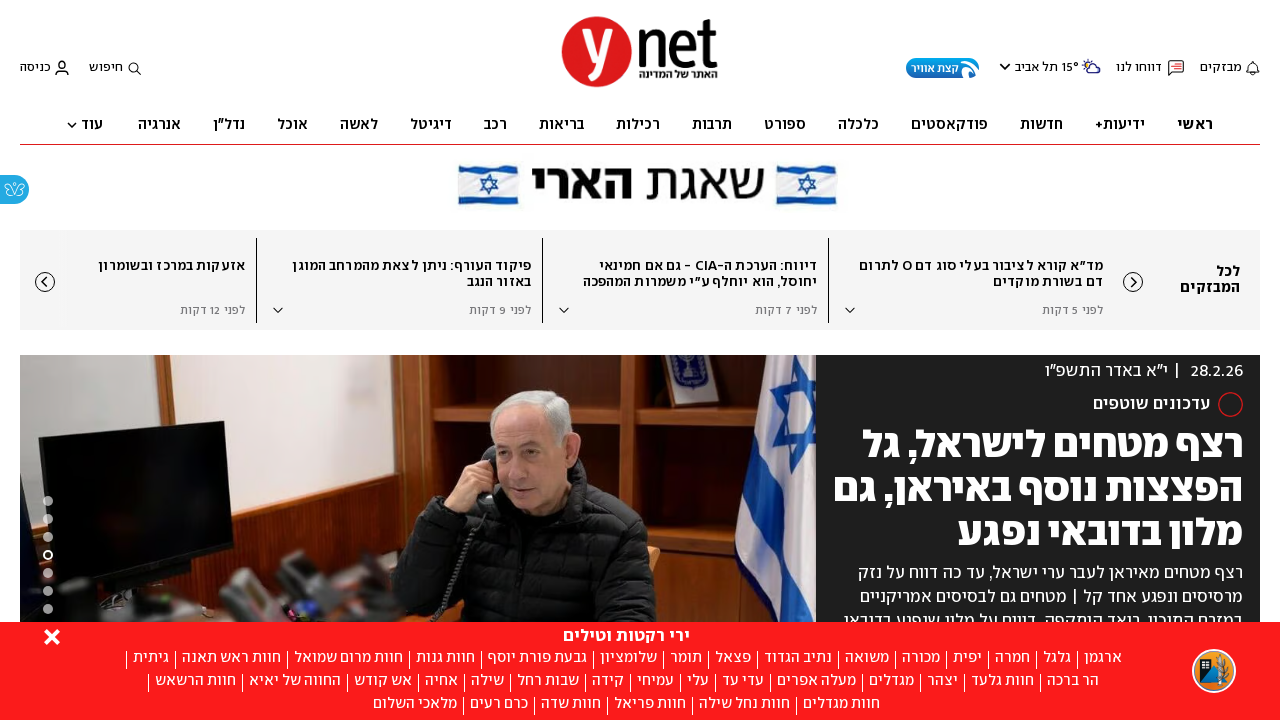

Captured page title: ynet - חדשות, כלכלה, ספורט ובריאות - דיווחים שוטפים מהארץ ומהעולם
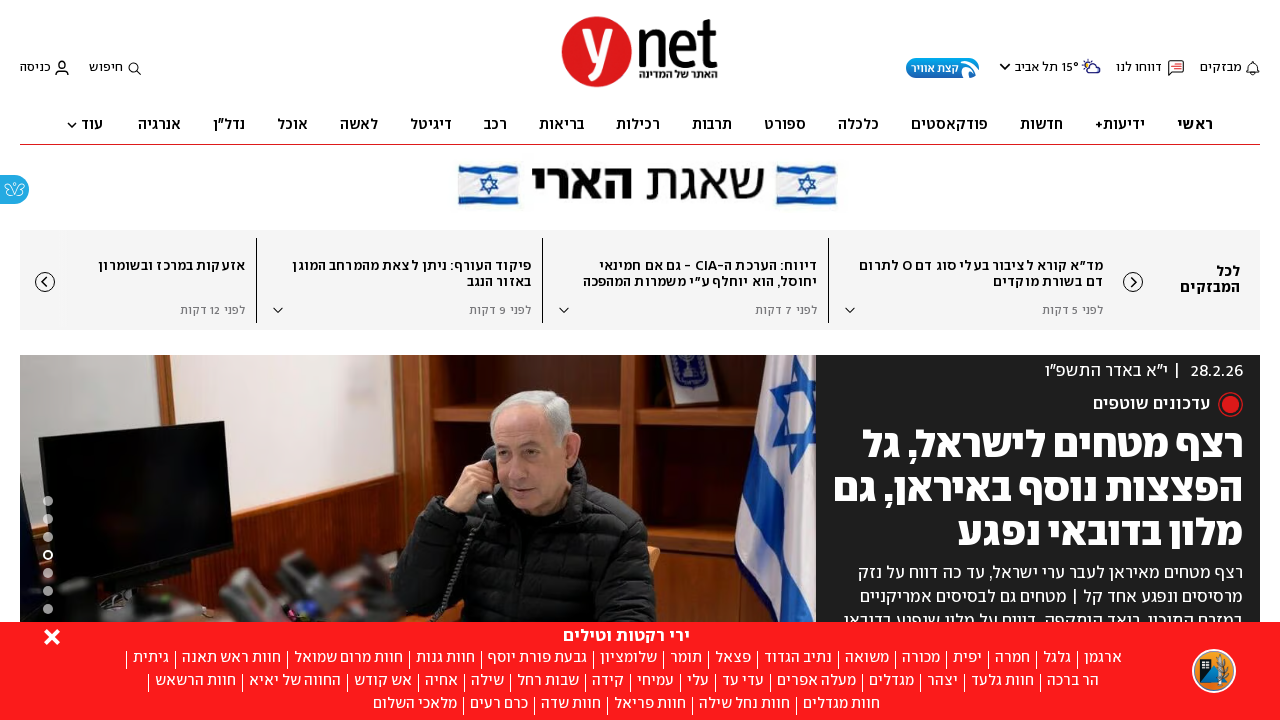

Refreshed the page
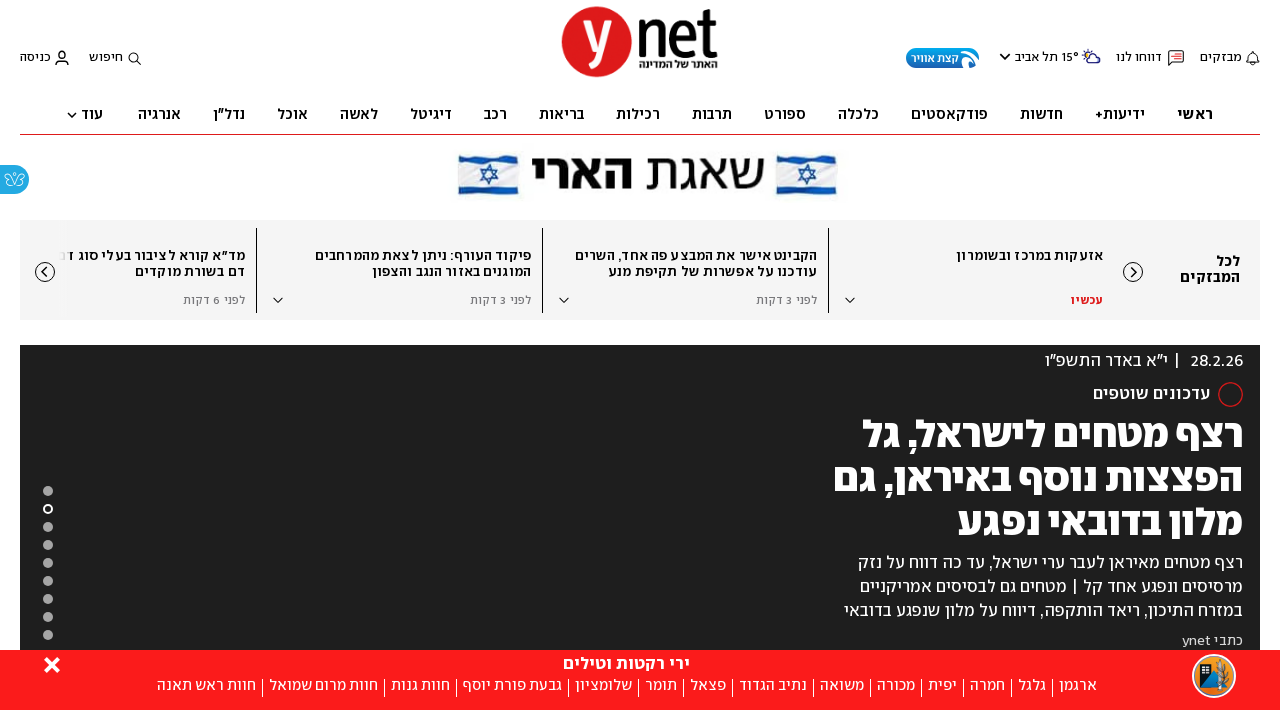

Waited for page to load DOM content after refresh
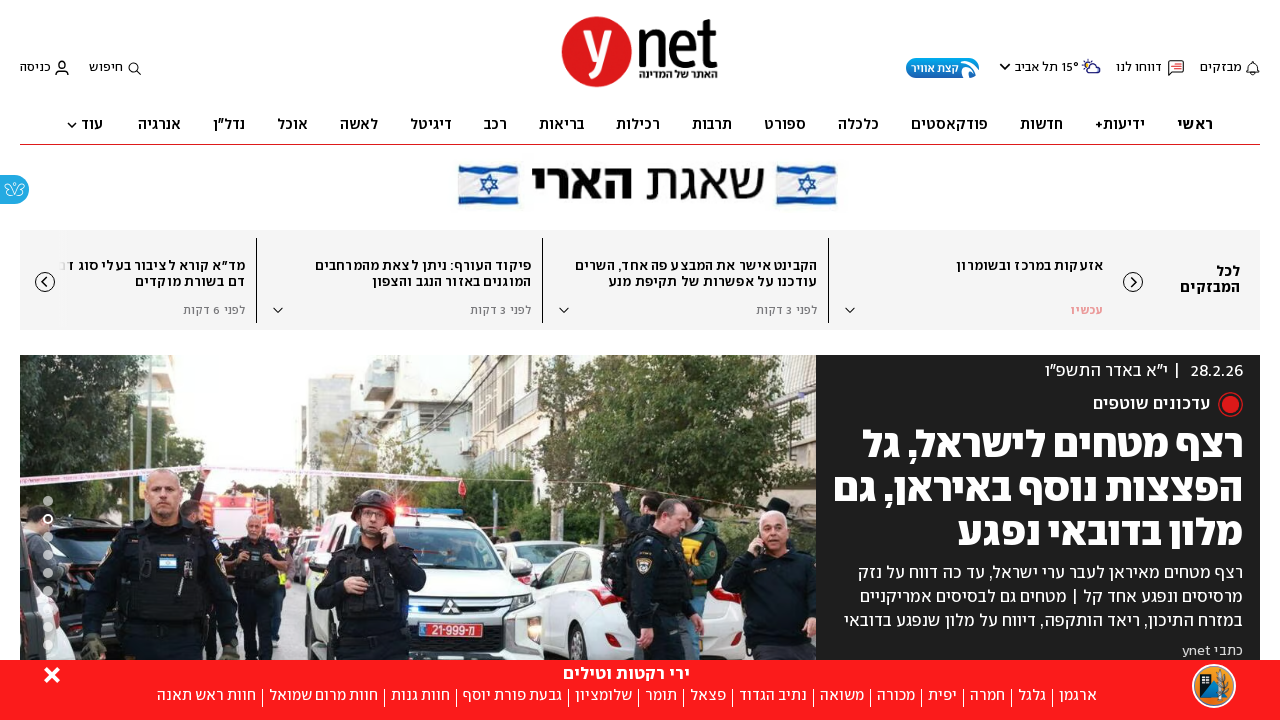

Captured page title after refresh: ynet - חדשות, כלכלה, ספורט ובריאות - דיווחים שוטפים מהארץ ומהעולם
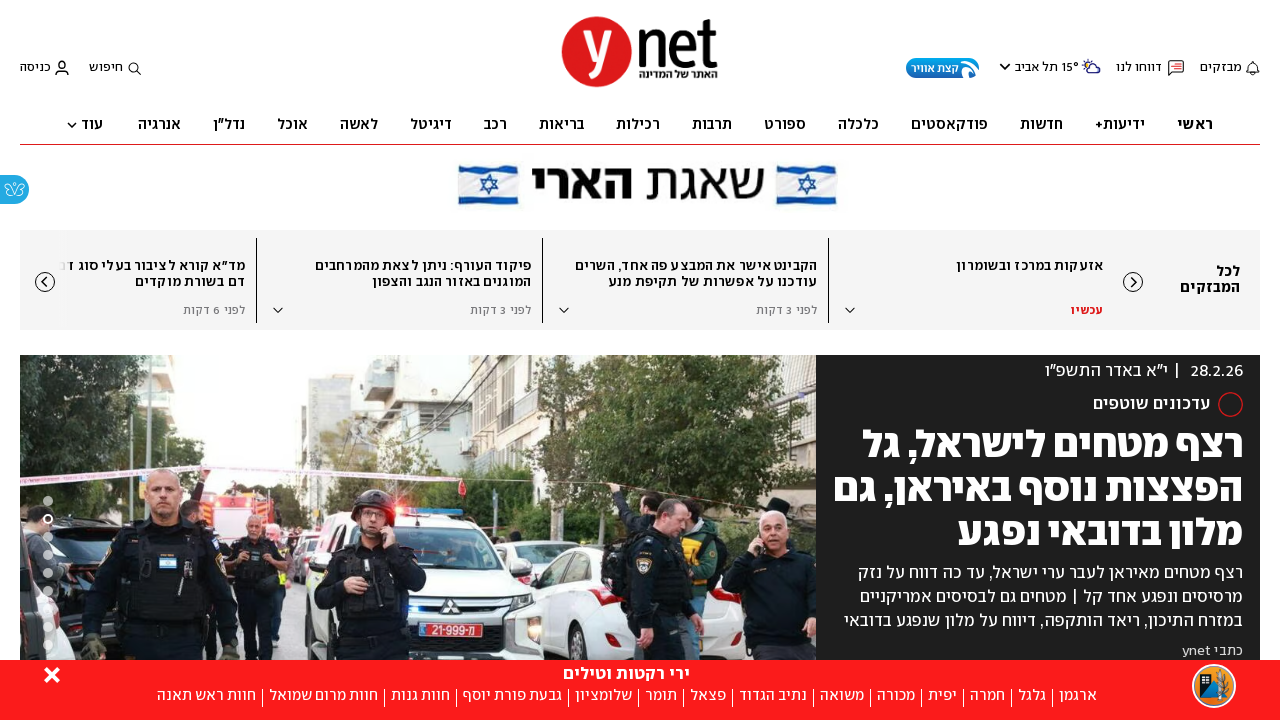

Verified title remains the same after refresh
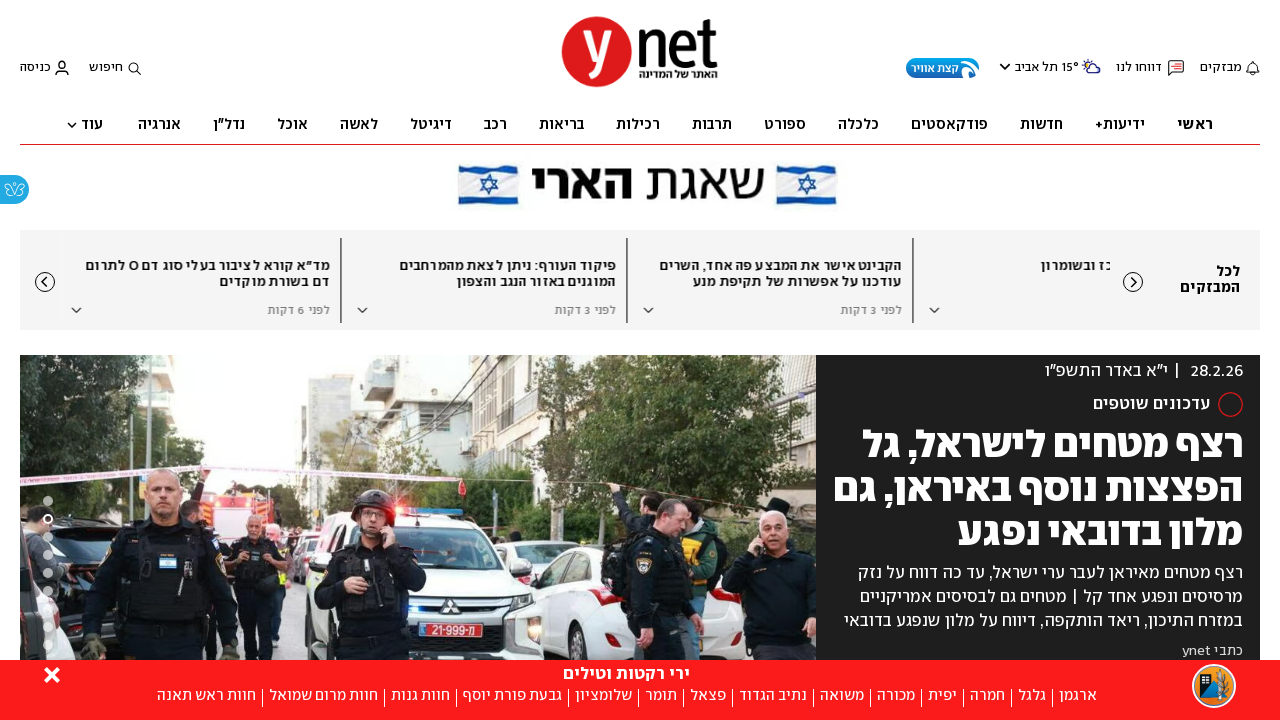

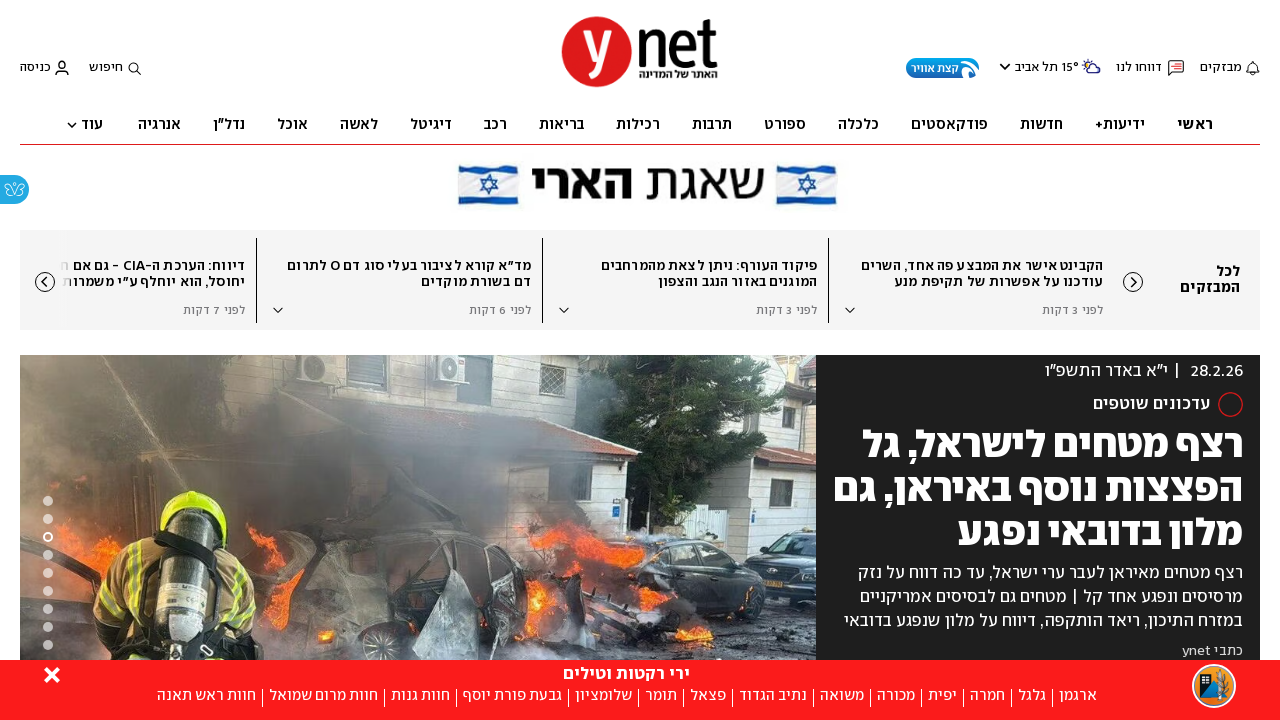